Navigates to the Bajaj Auto website homepage and verifies the page loads successfully

Starting URL: https://www.bajajauto.com/

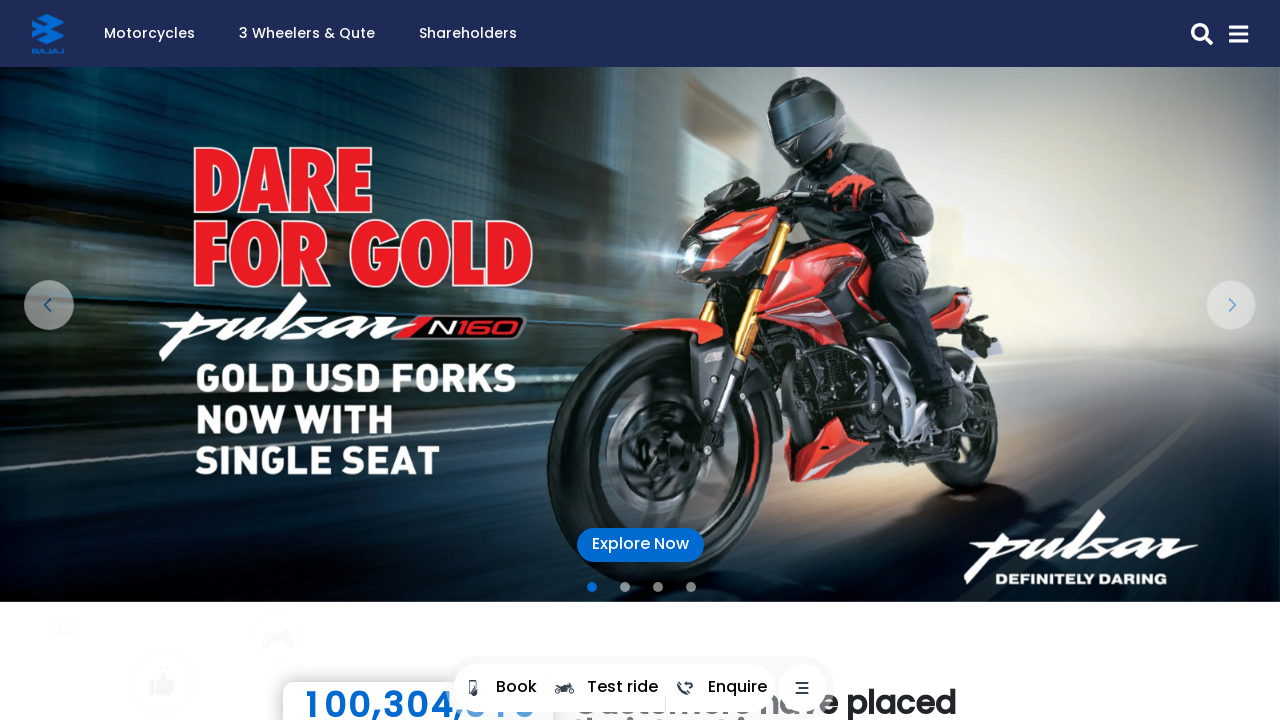

Navigated to Bajaj Auto website homepage
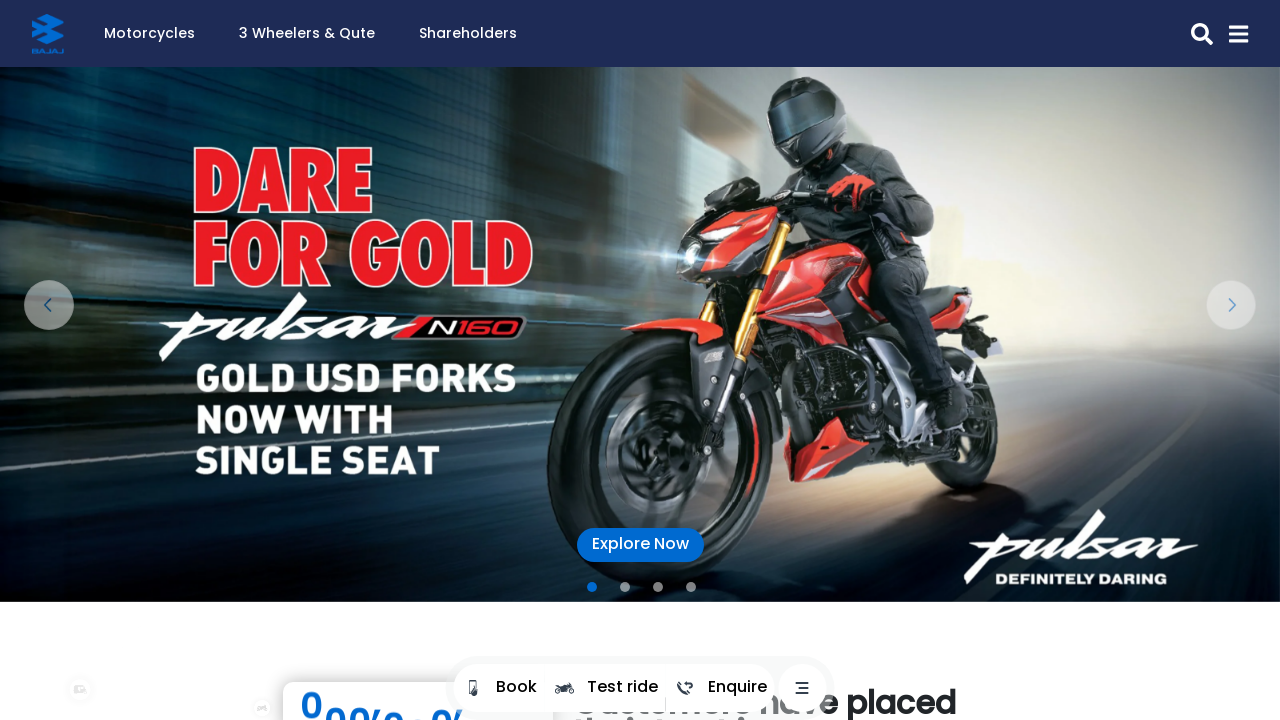

Page DOM content fully loaded
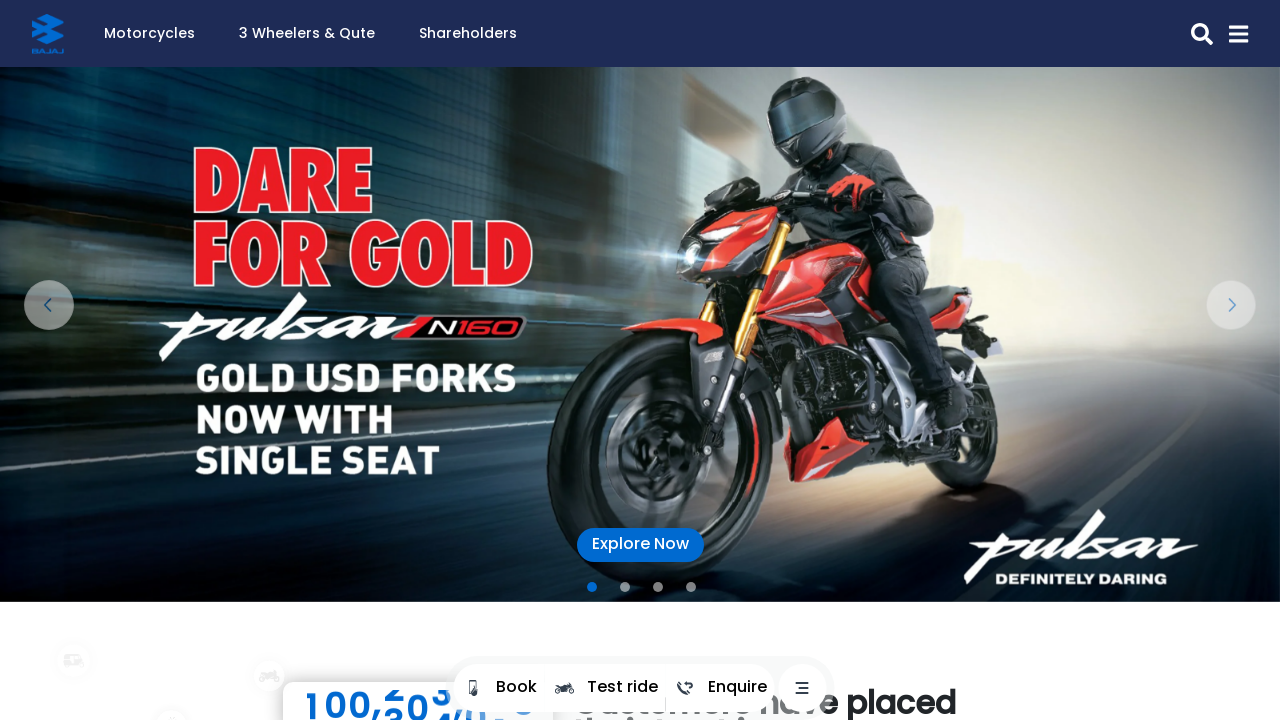

Page title verified - homepage loaded successfully
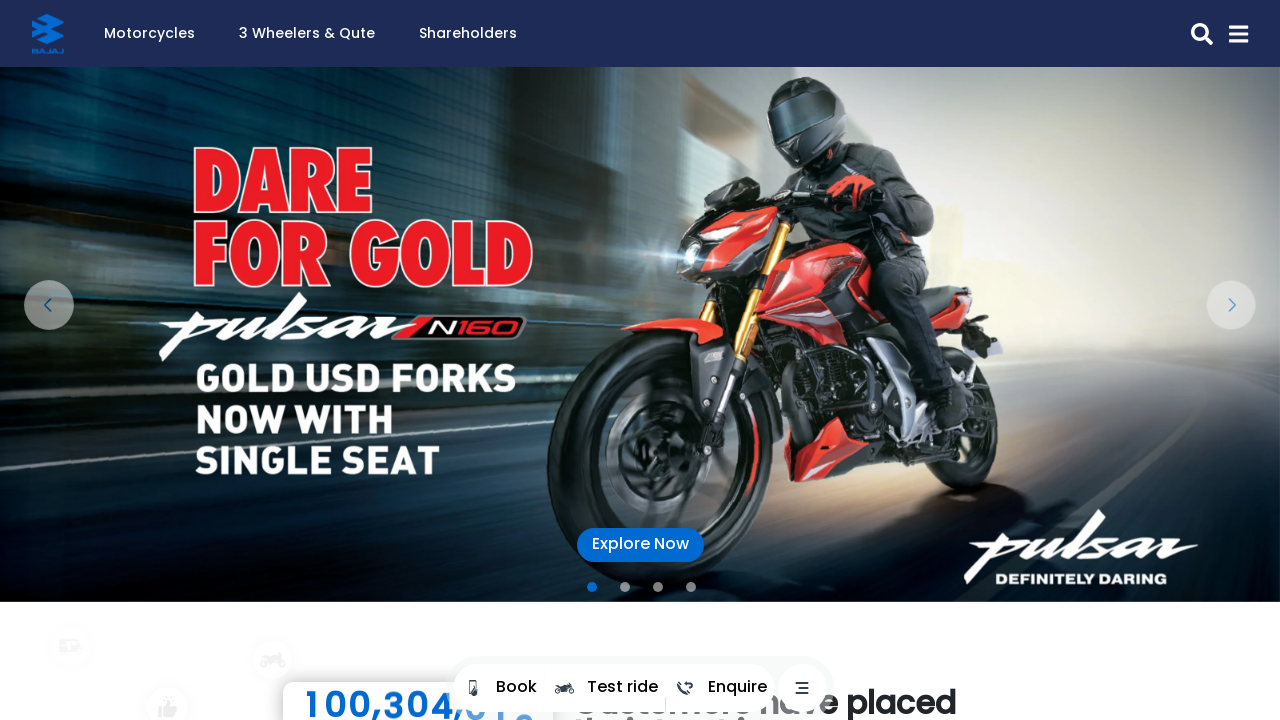

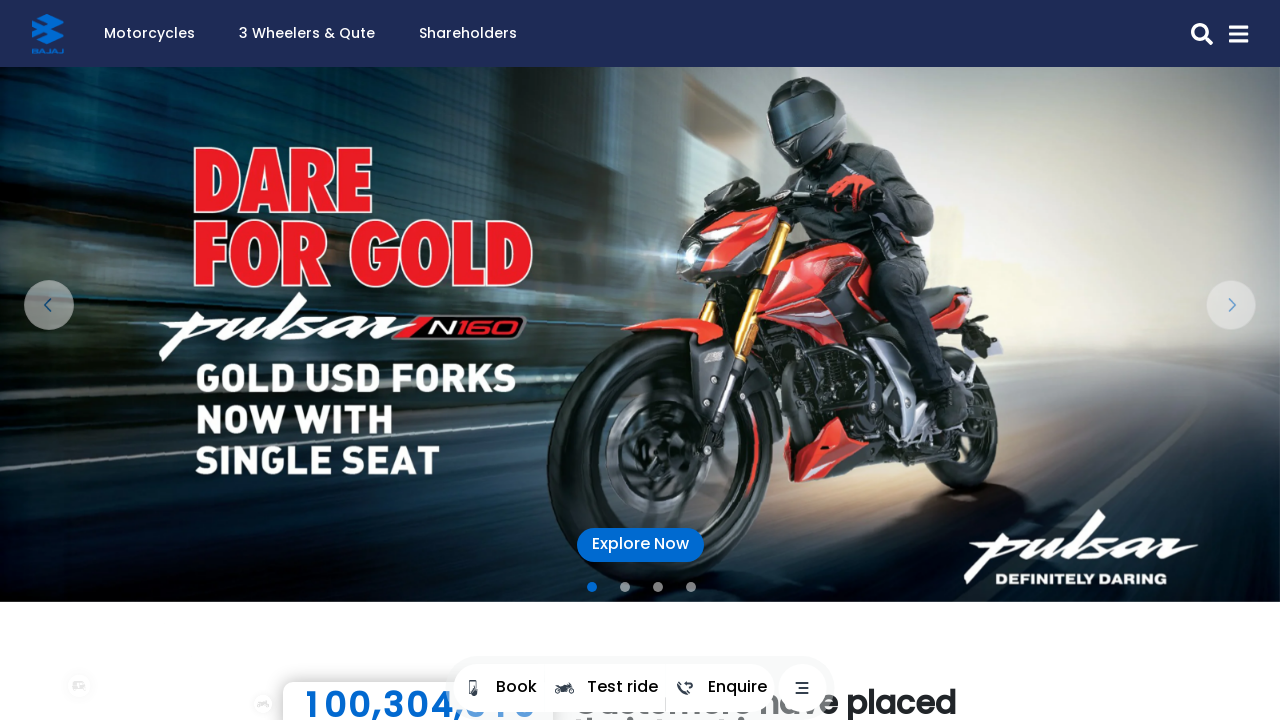